Navigates to the OrangeHRM demo login page and clicks on the 'OrangeHRM, Inc' link (likely a footer link to the company website)

Starting URL: https://opensource-demo.orangehrmlive.com/web/index.php/auth/login

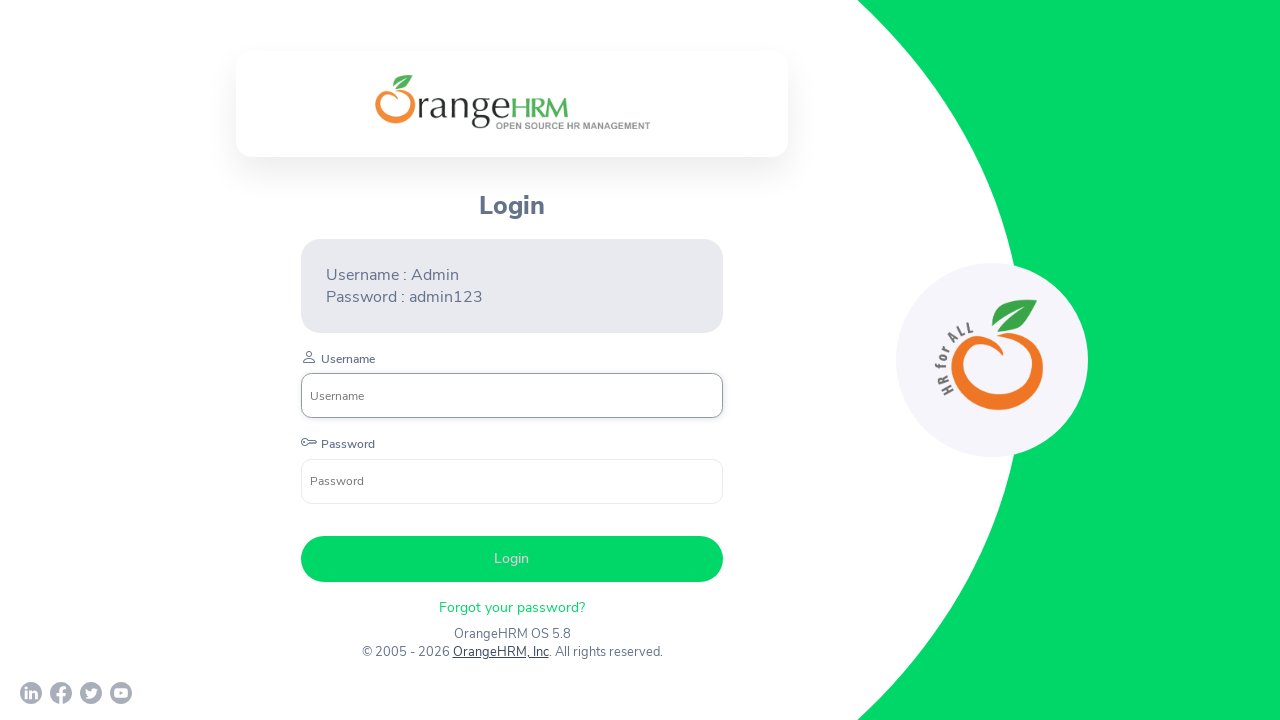

Waited for page to reach networkidle state
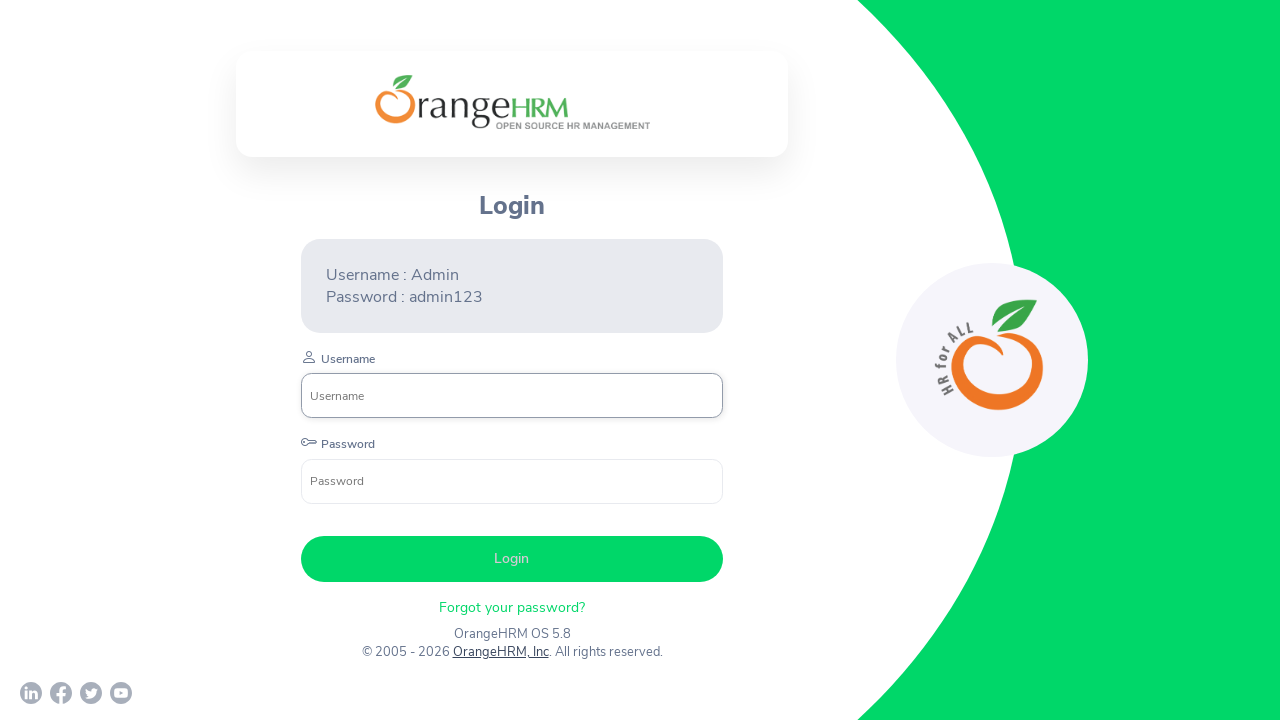

Clicked on the 'OrangeHRM, Inc' footer link at (500, 652) on text=OrangeHRM, Inc
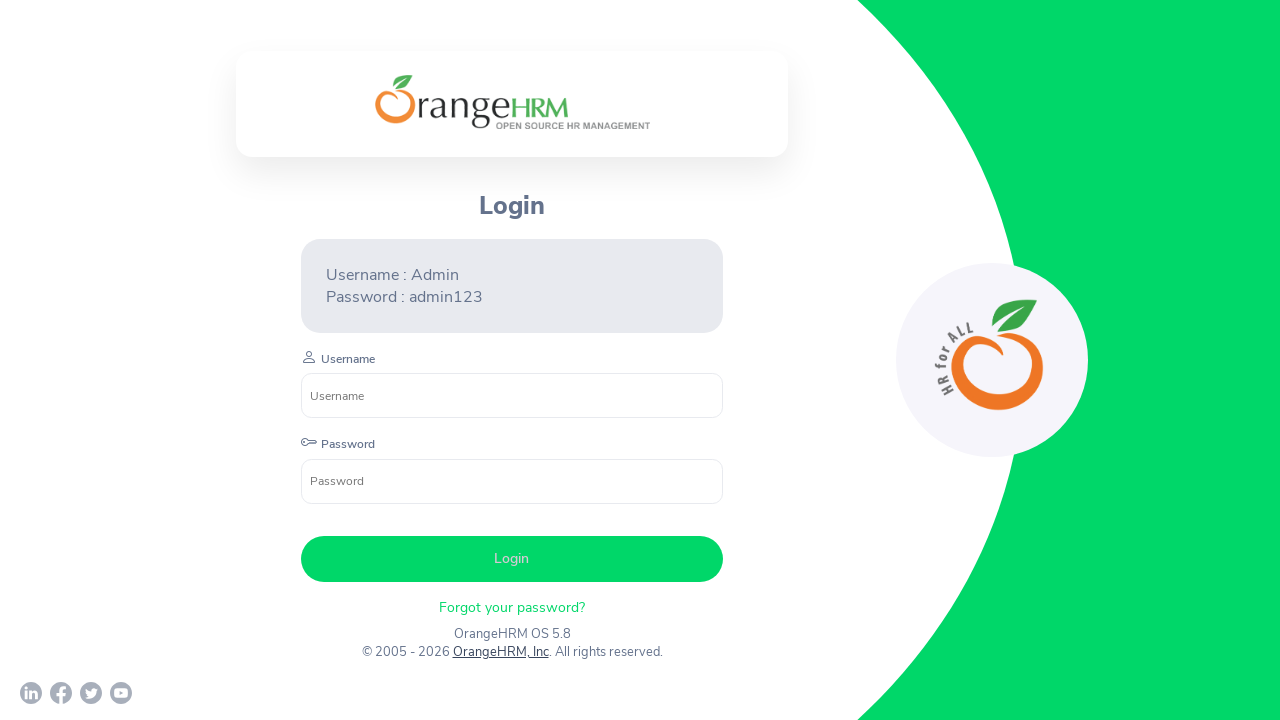

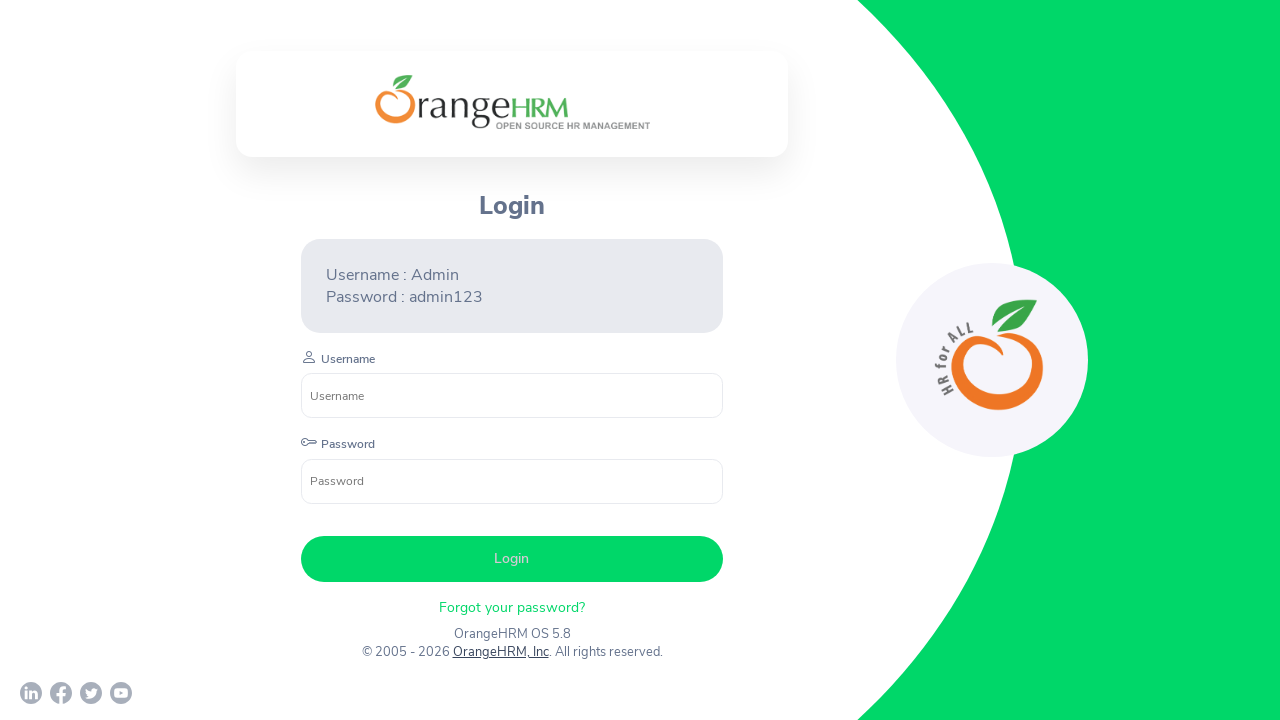